Tests add/remove elements functionality by clicking add button twice to create elements, then deleting one of them

Starting URL: http://the-internet.herokuapp.com/

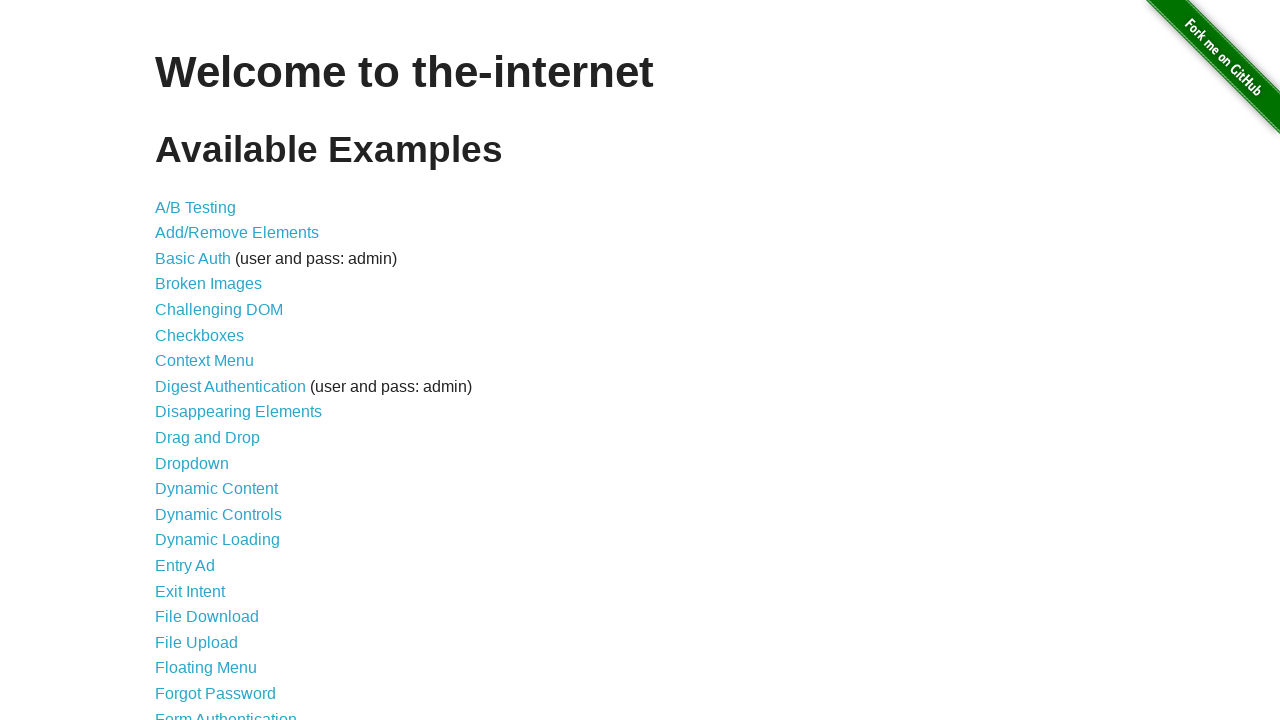

Navigated to the-internet.herokuapp.com homepage
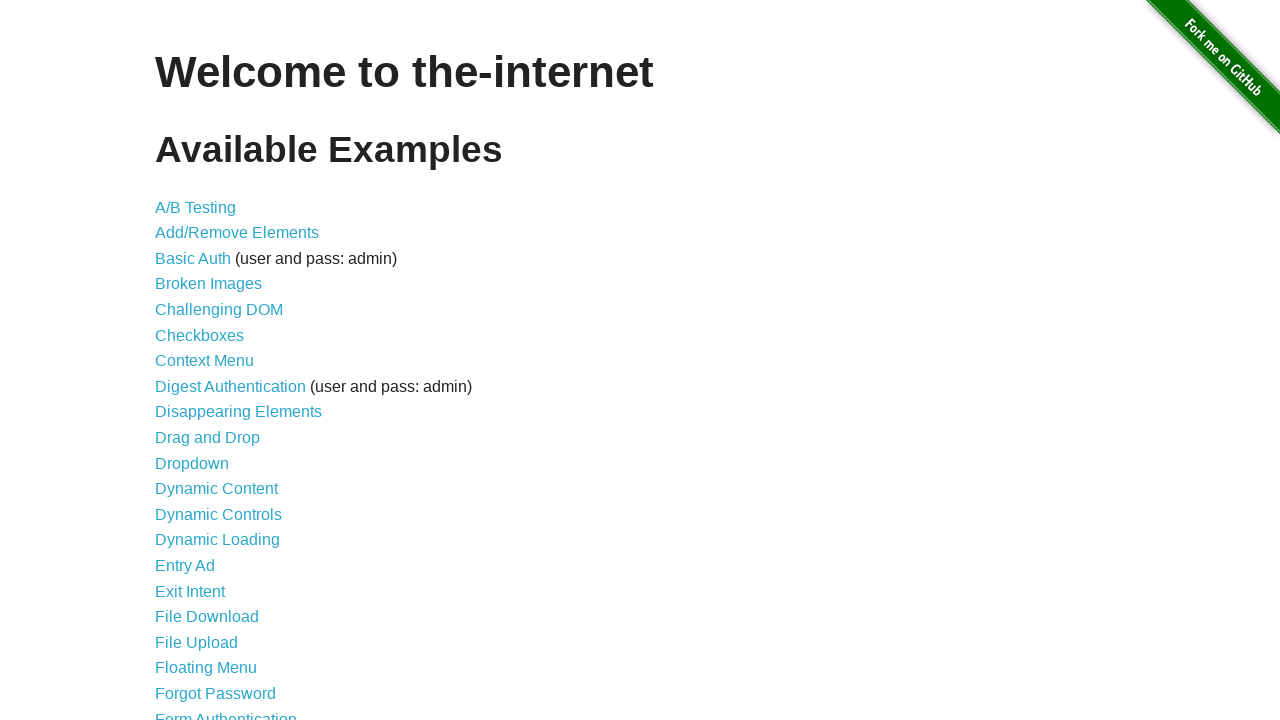

Clicked on Add/Remove Elements link at (237, 233) on xpath=//*[@id="content"]/ul/li[2]/a
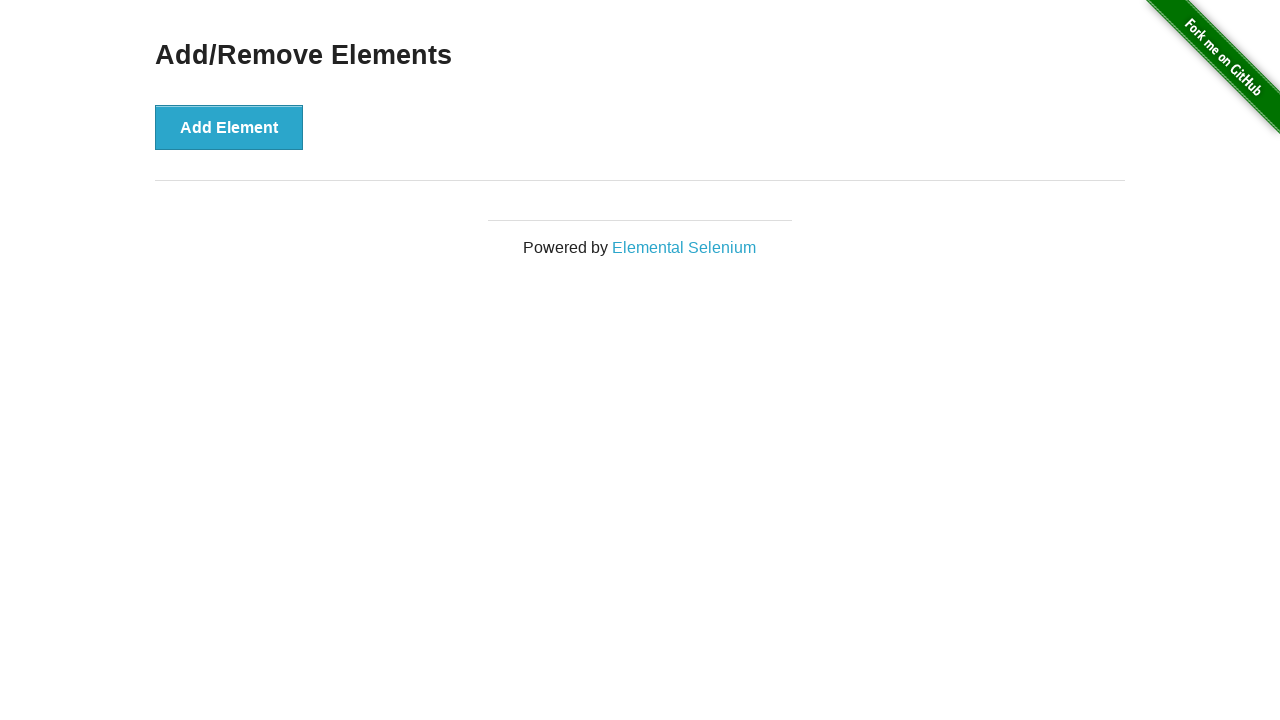

Clicked Add Element button (first time) at (229, 127) on xpath=//*[@id="content"]/div/button
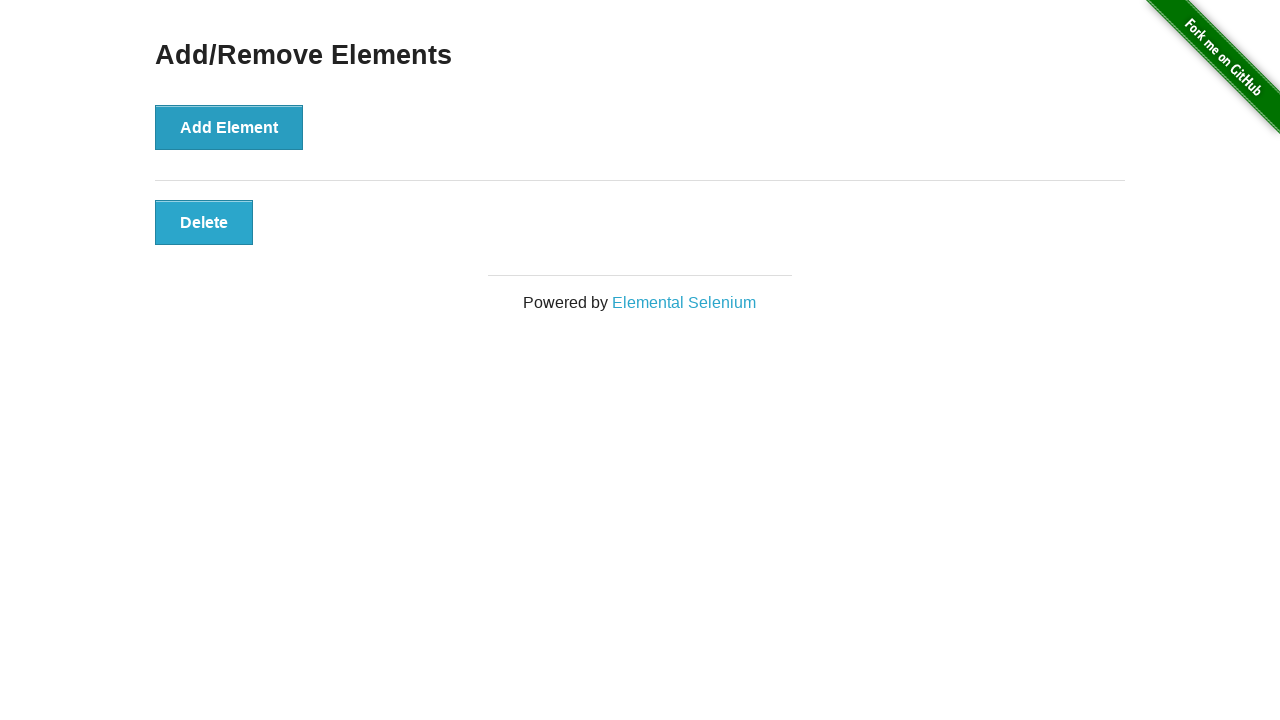

Clicked Add Element button (second time) at (229, 127) on xpath=//*[@id="content"]/div/button
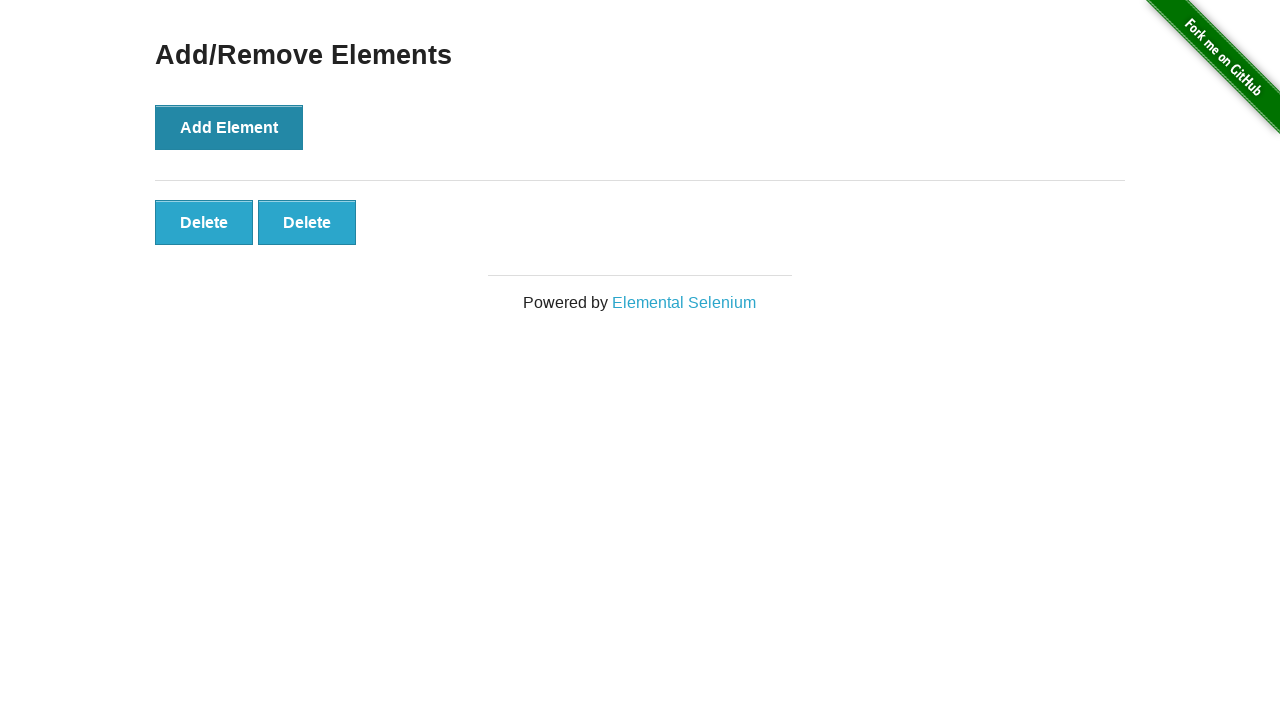

Delete buttons appeared after adding elements
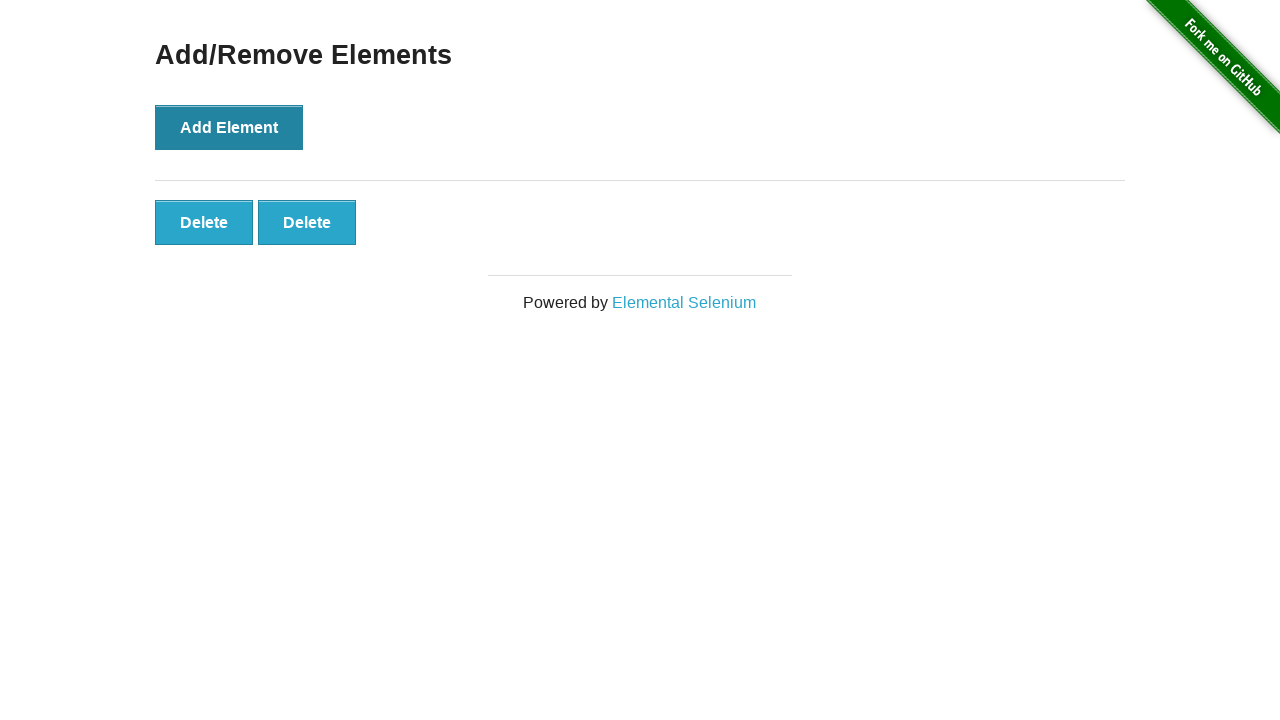

Clicked first Delete button to remove one element at (204, 222) on xpath=//button[text()='Delete']
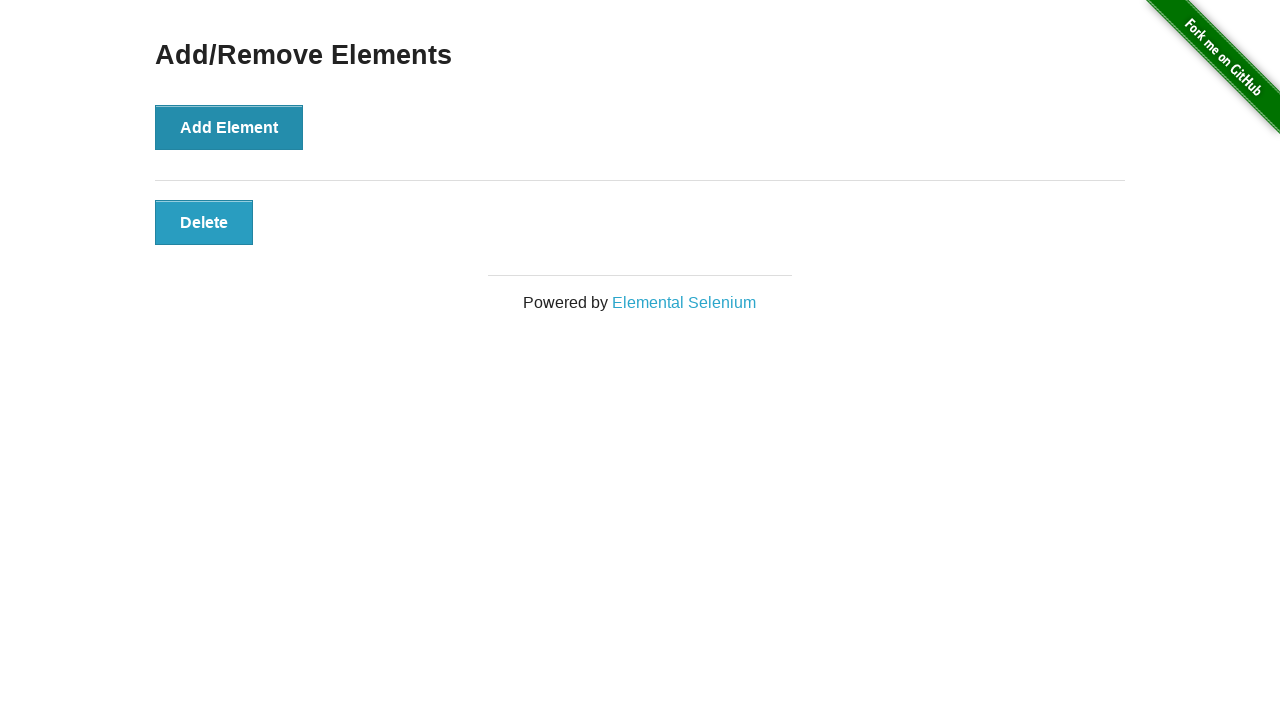

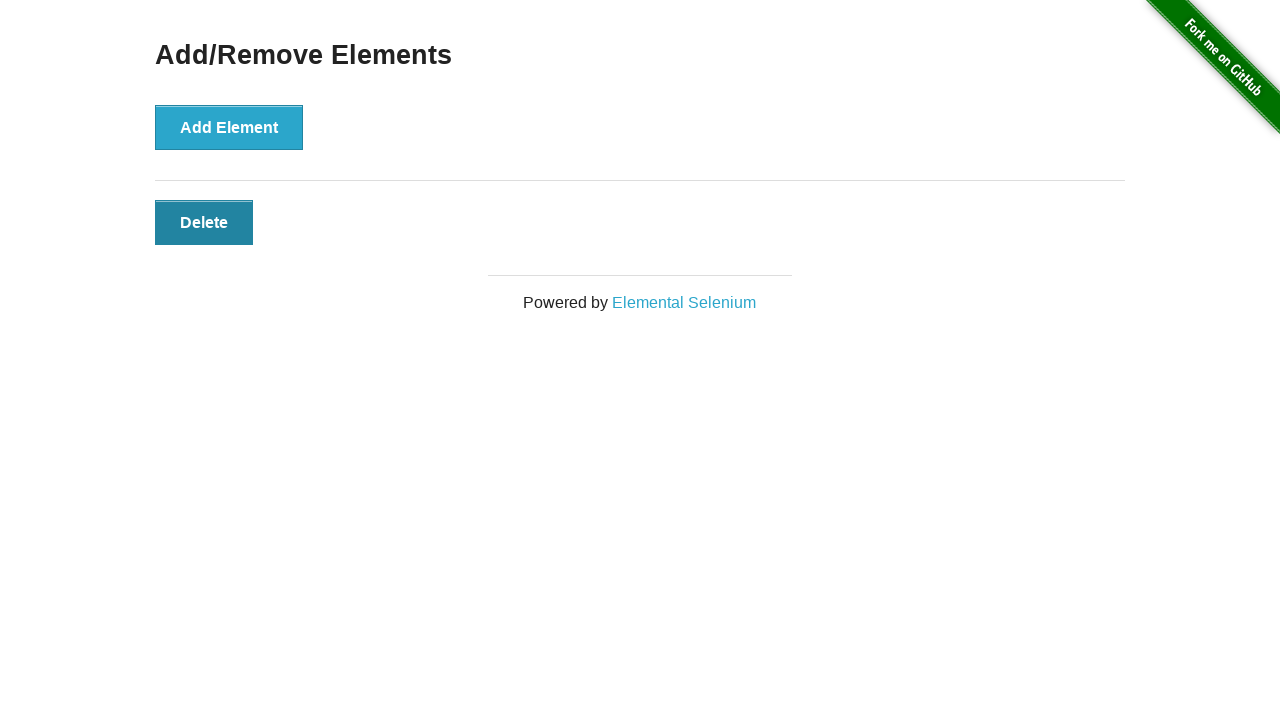